Tests alert handling functionality by clicking a confirm button, accepting the browser alert dialog, and verifying the result message is displayed

Starting URL: https://demoqa.com/alerts

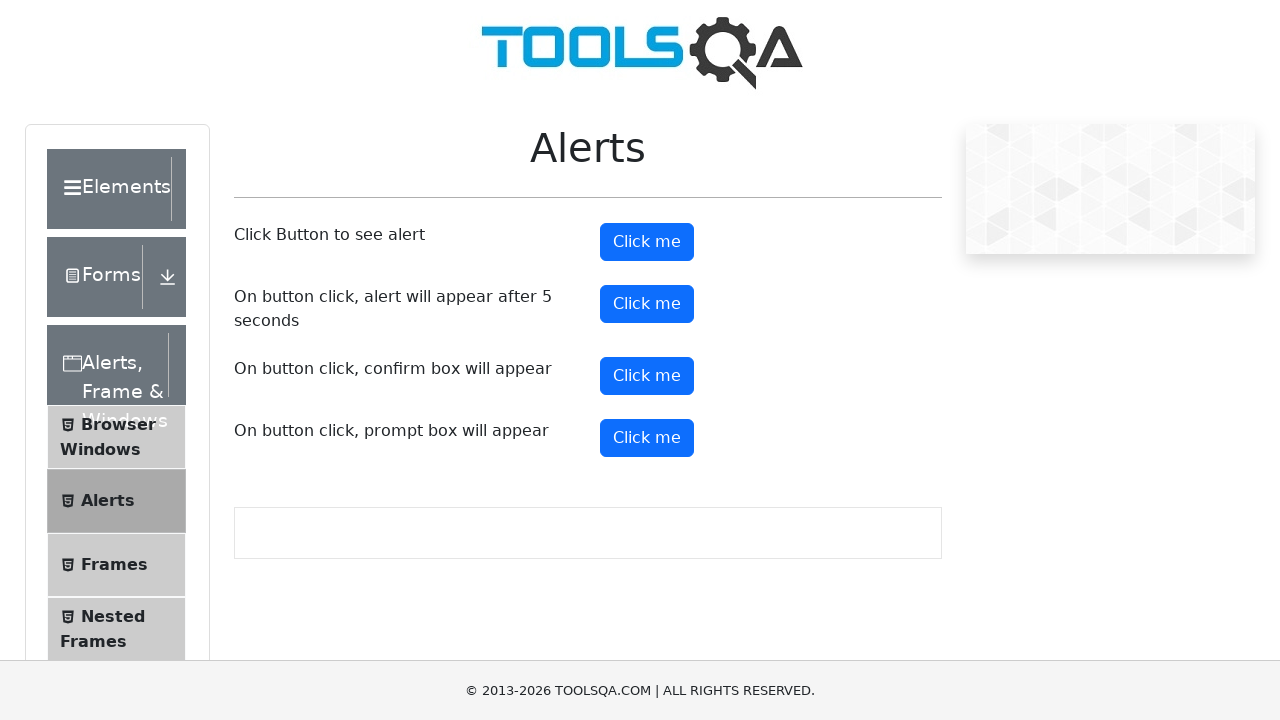

Clicked the confirm button to trigger the alert dialog at (647, 376) on #confirmButton
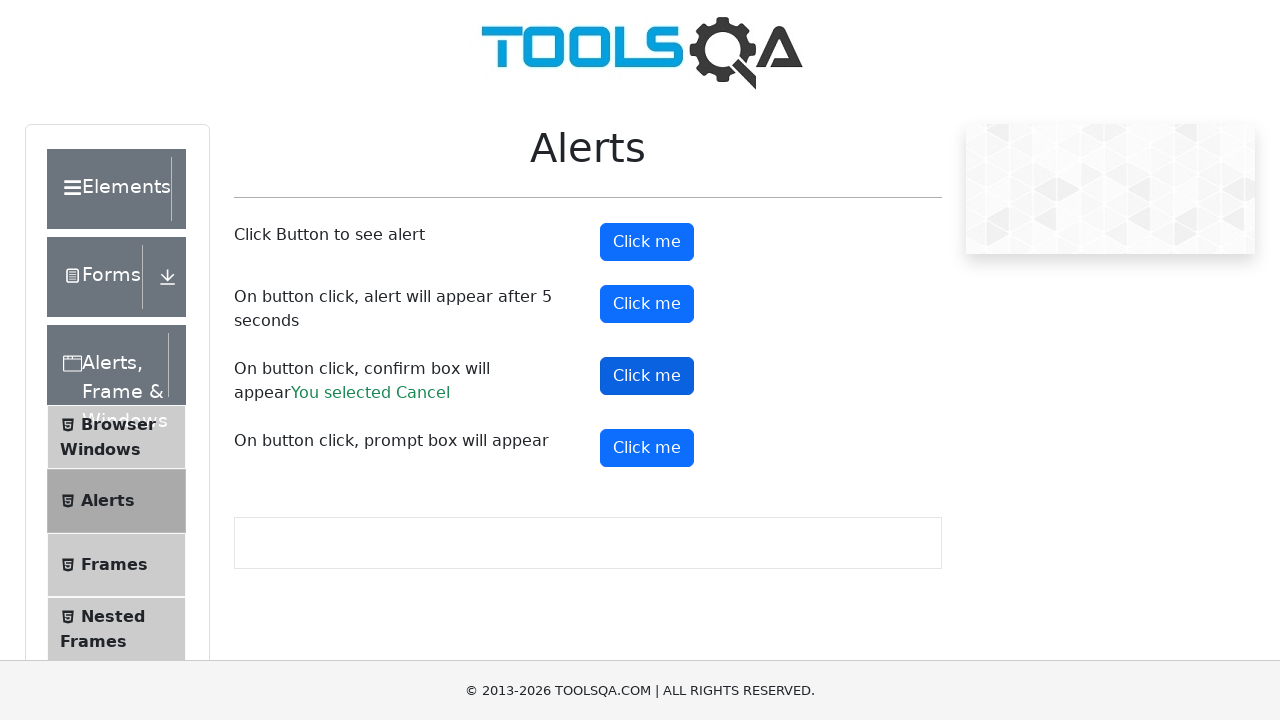

Set up dialog handler to accept the alert
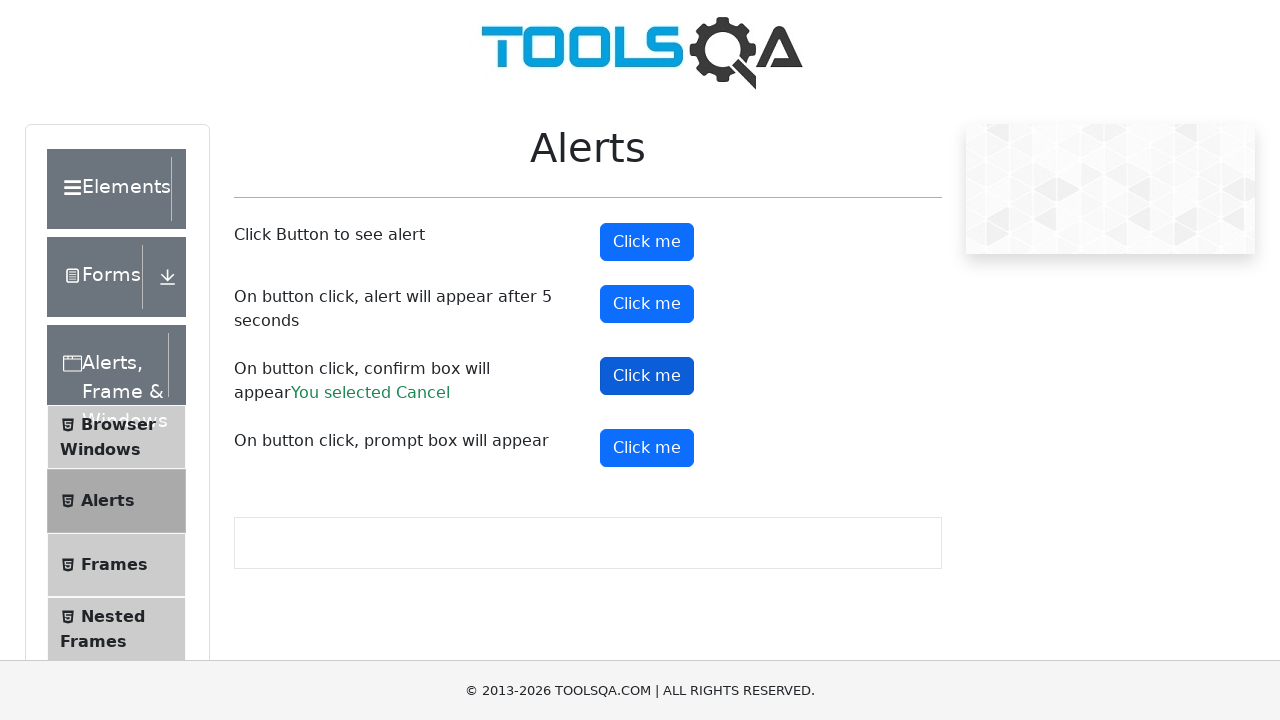

Verified that the confirm result message is displayed
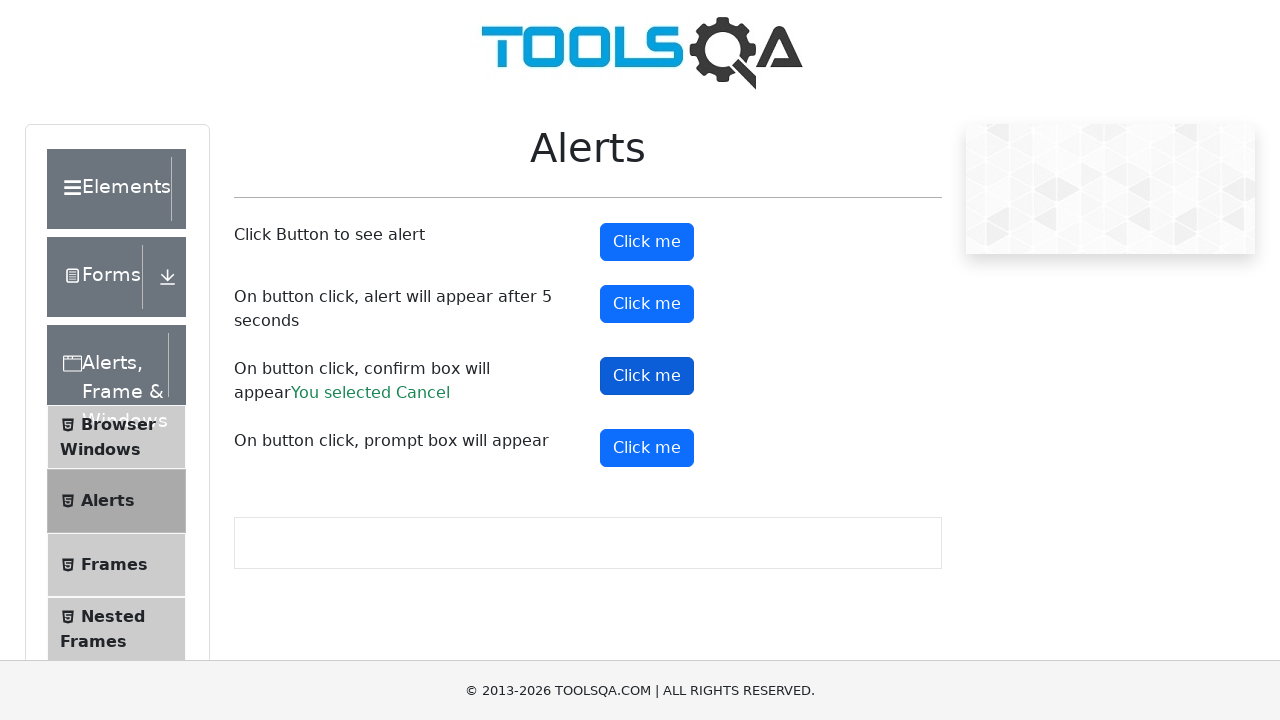

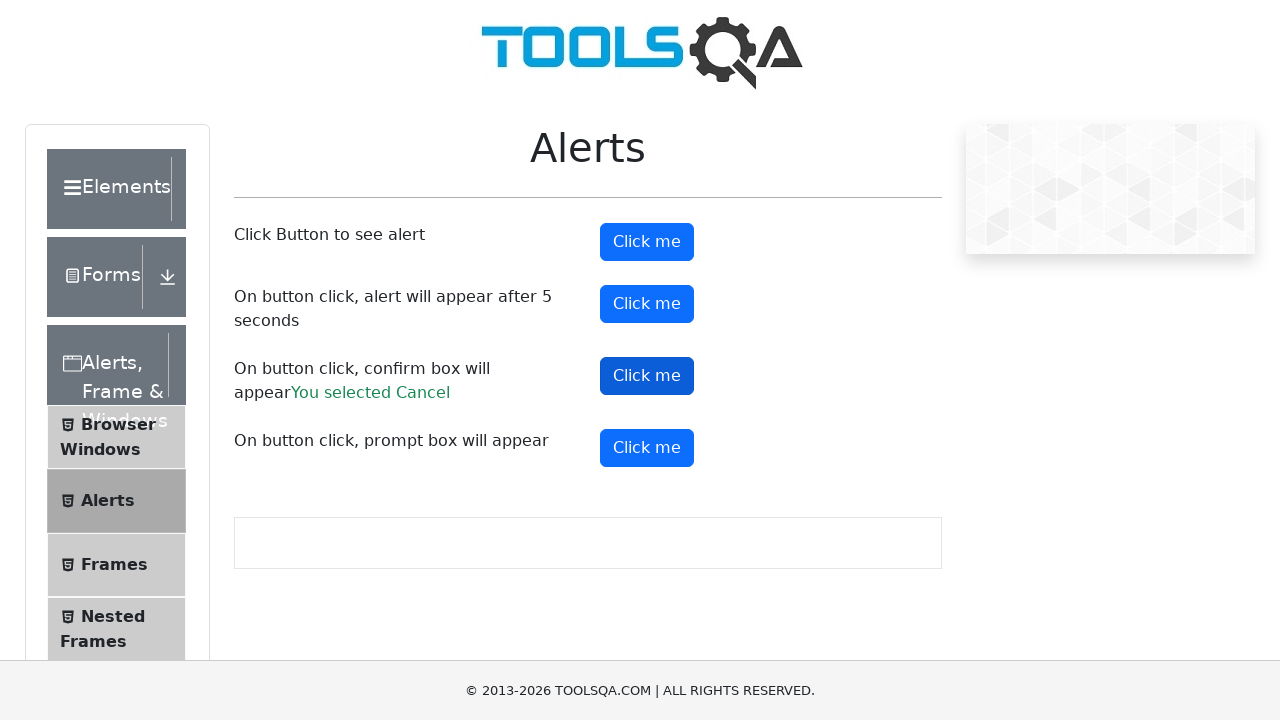